Tests checkbox interactions by checking the Apple checkbox first, then conditionally checking Microsoft and Tesla checkboxes based on Apple's checked state

Starting URL: https://techglobal-training.com/frontend

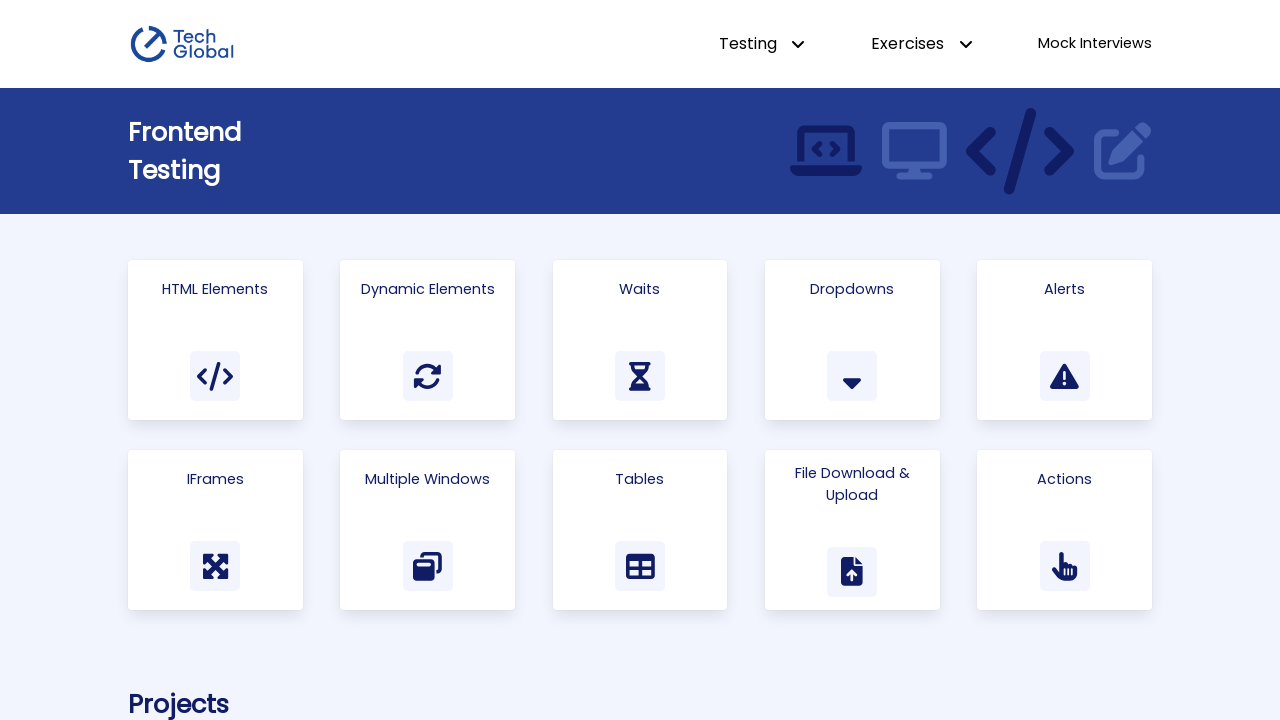

Clicked 'Html Elements' link to navigate to the test page at (215, 289) on text=Html Elements
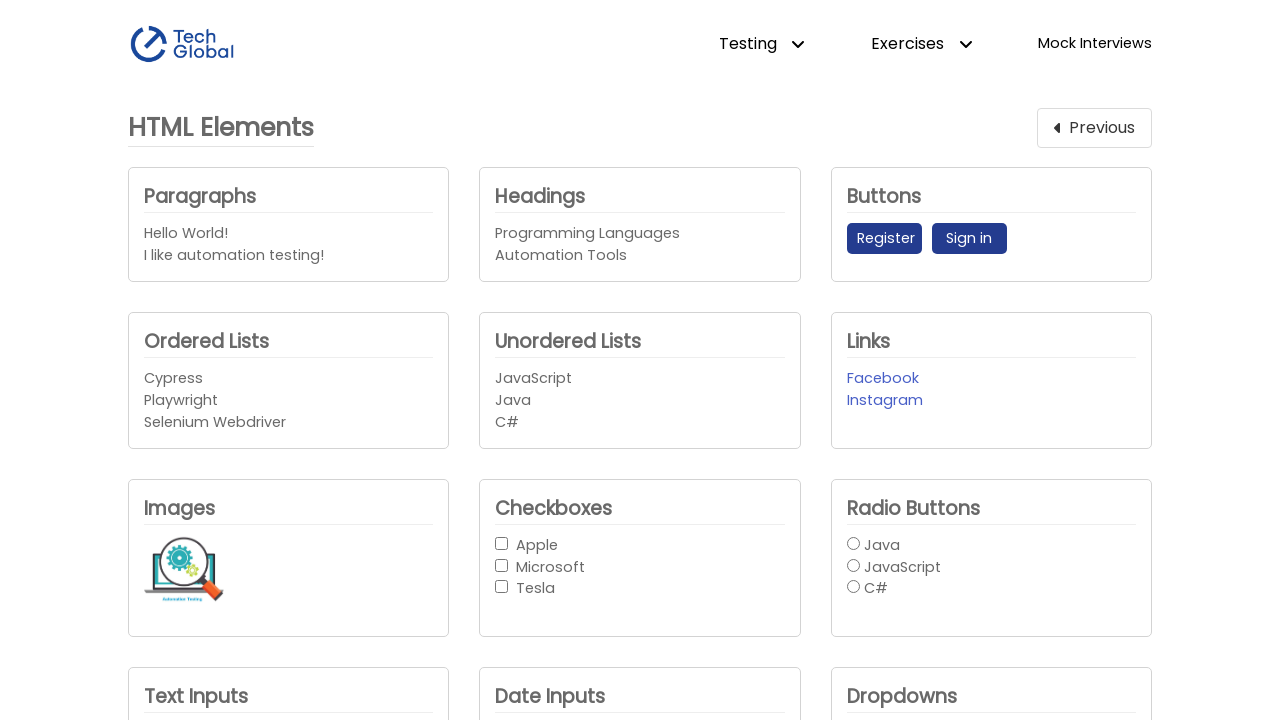

Located Apple checkbox element
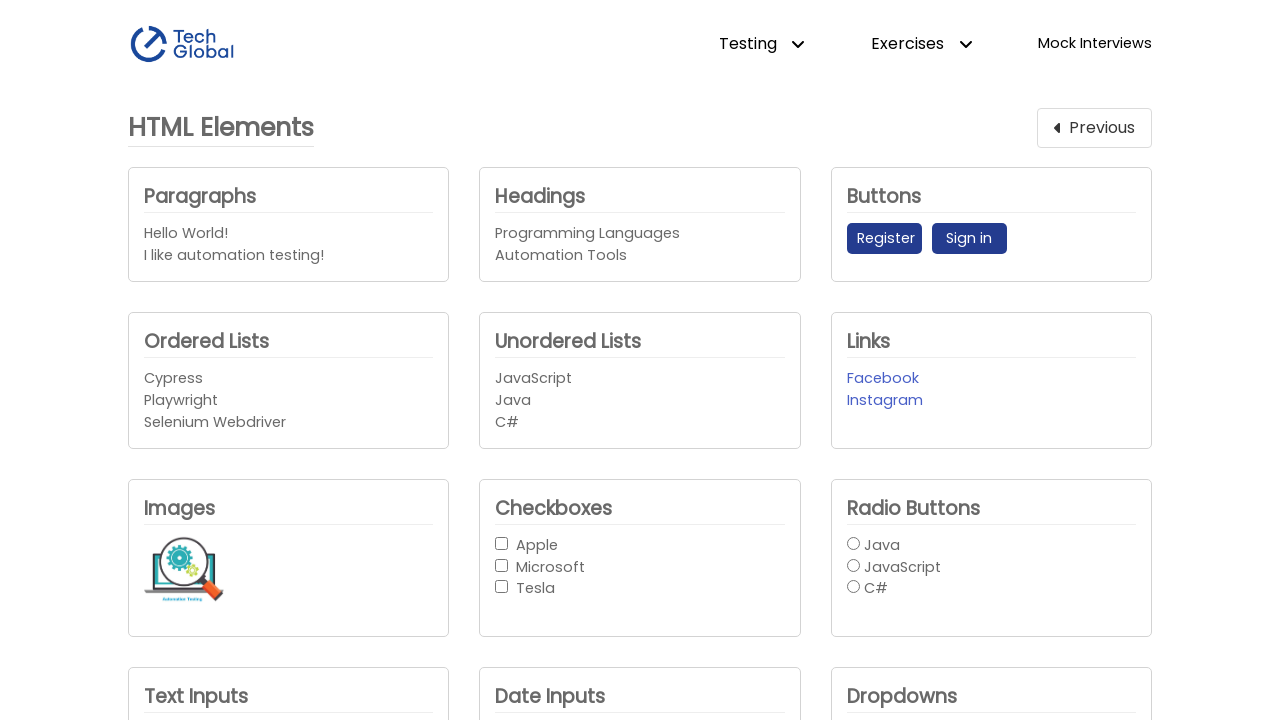

Located Microsoft checkbox element
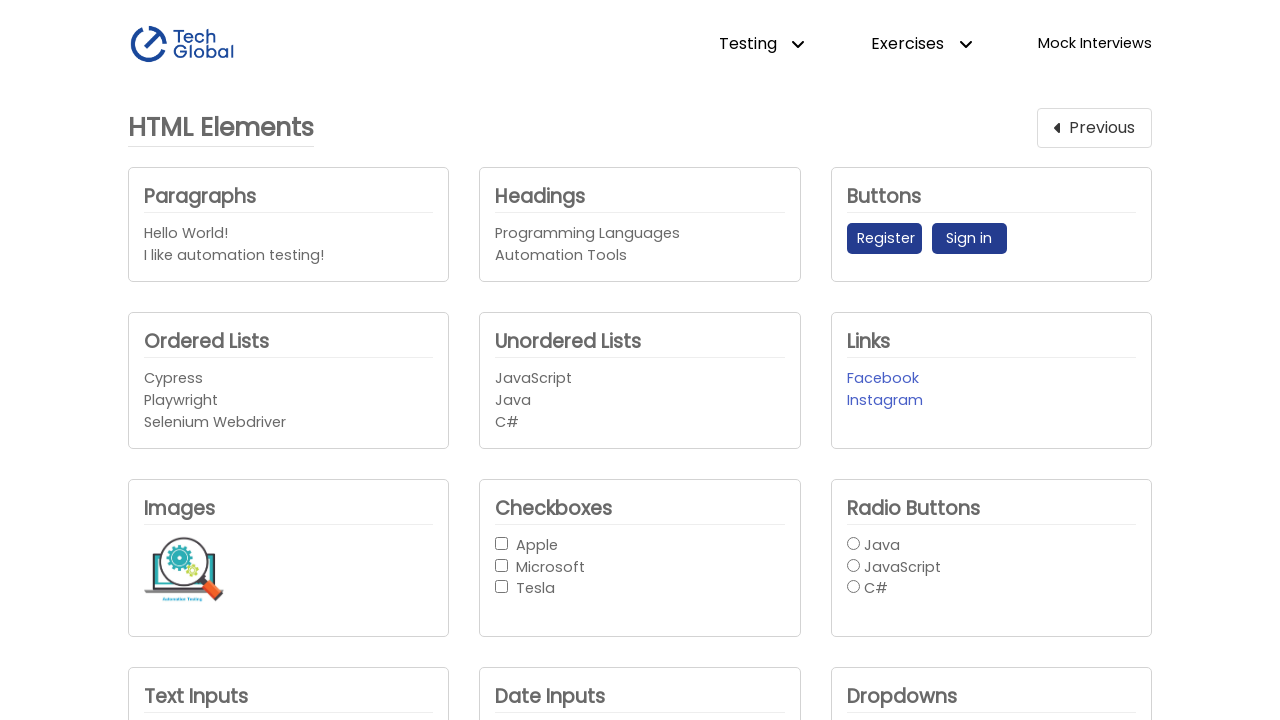

Located Tesla checkbox element
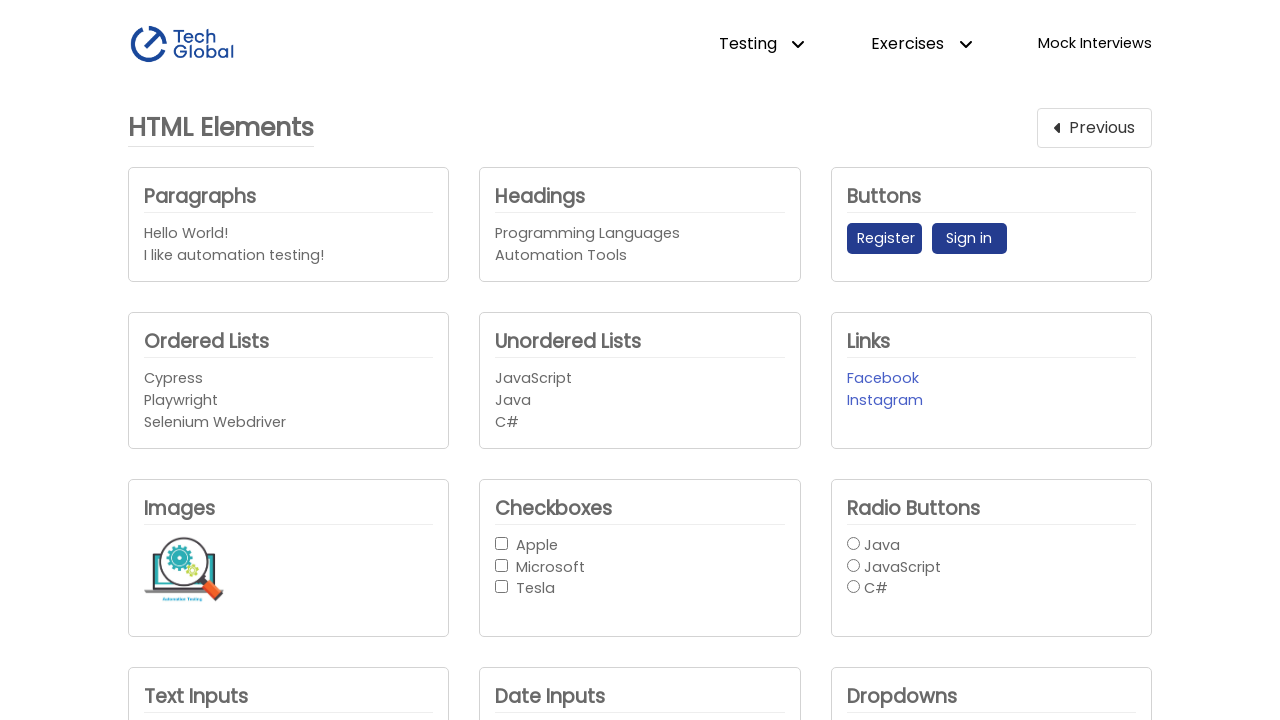

Checked the Apple checkbox at (502, 543) on internal:role=checkbox[name="Apple"i]
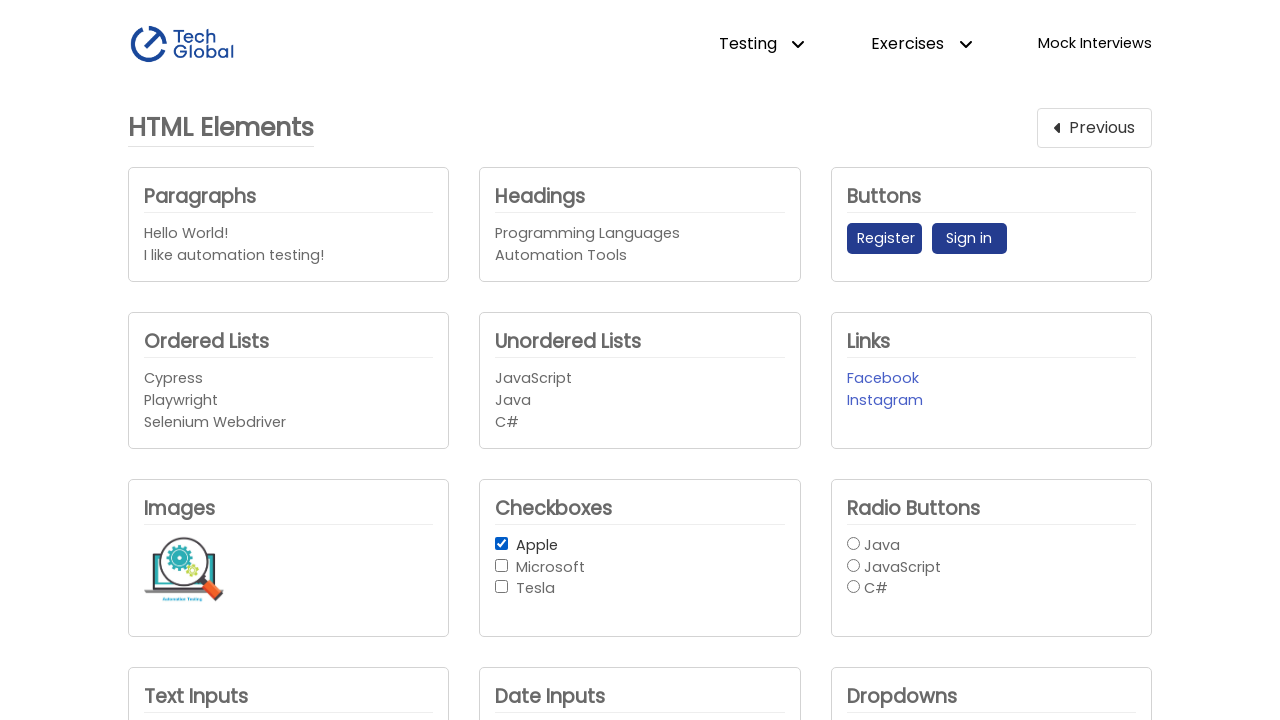

Verified Apple checkbox state: True
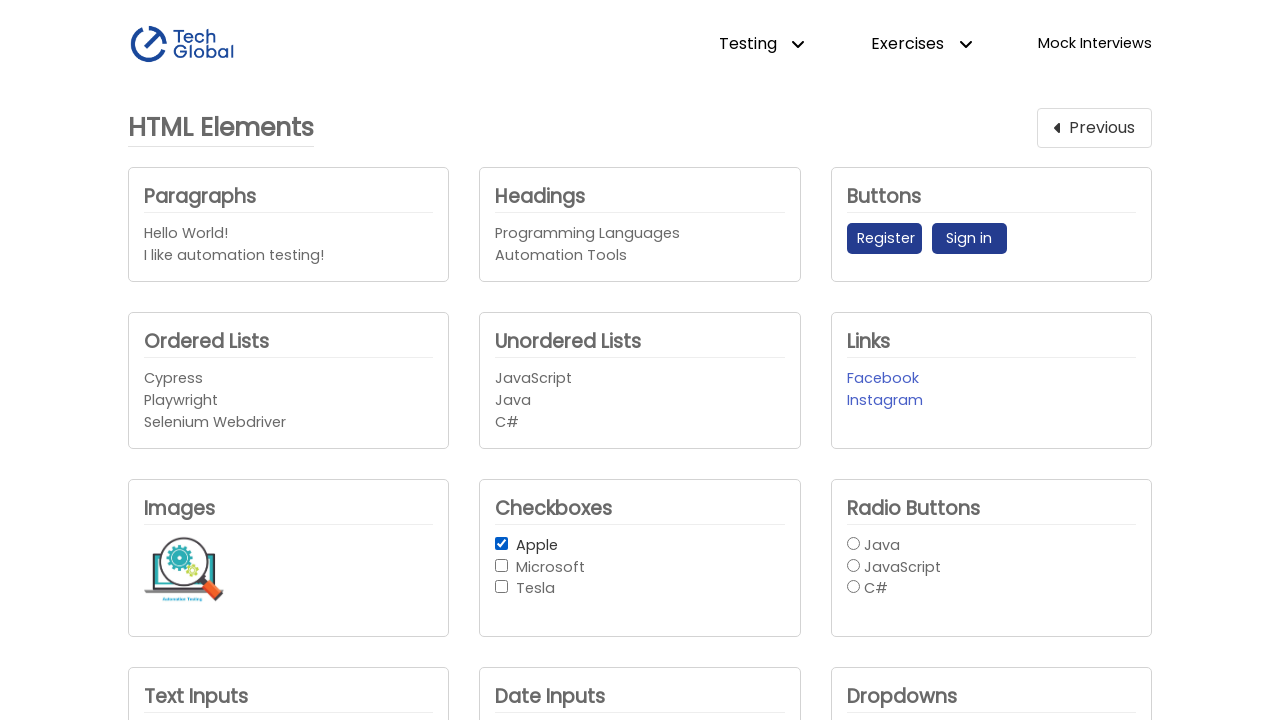

Apple is checked - checked Microsoft checkbox at (502, 565) on internal:role=checkbox[name="Microsoft"i]
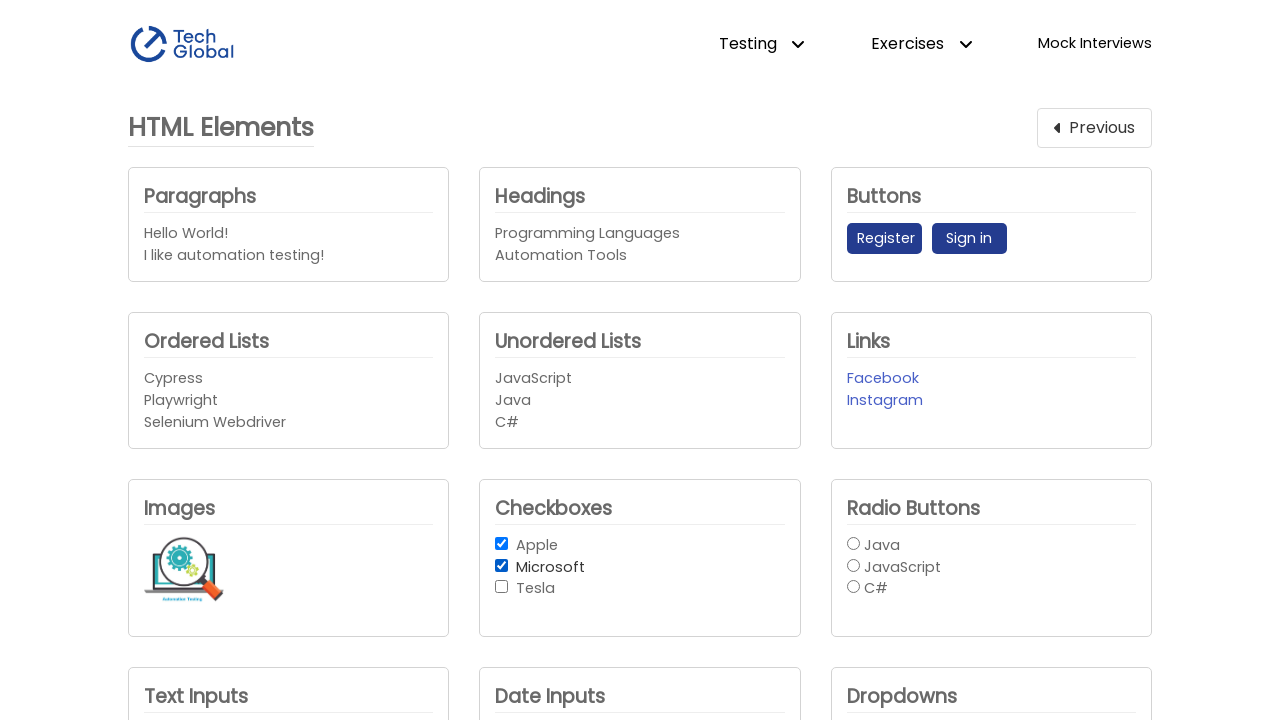

Apple is checked - checked Tesla checkbox at (502, 587) on #checkbox_3
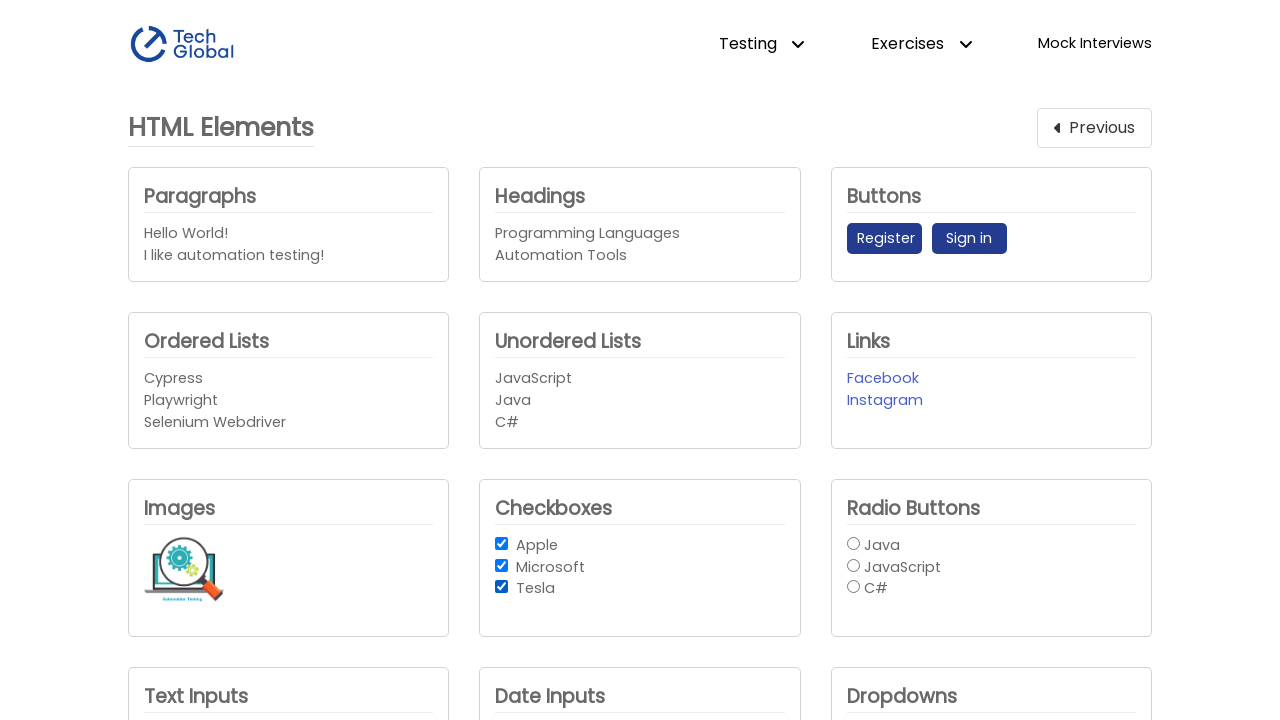

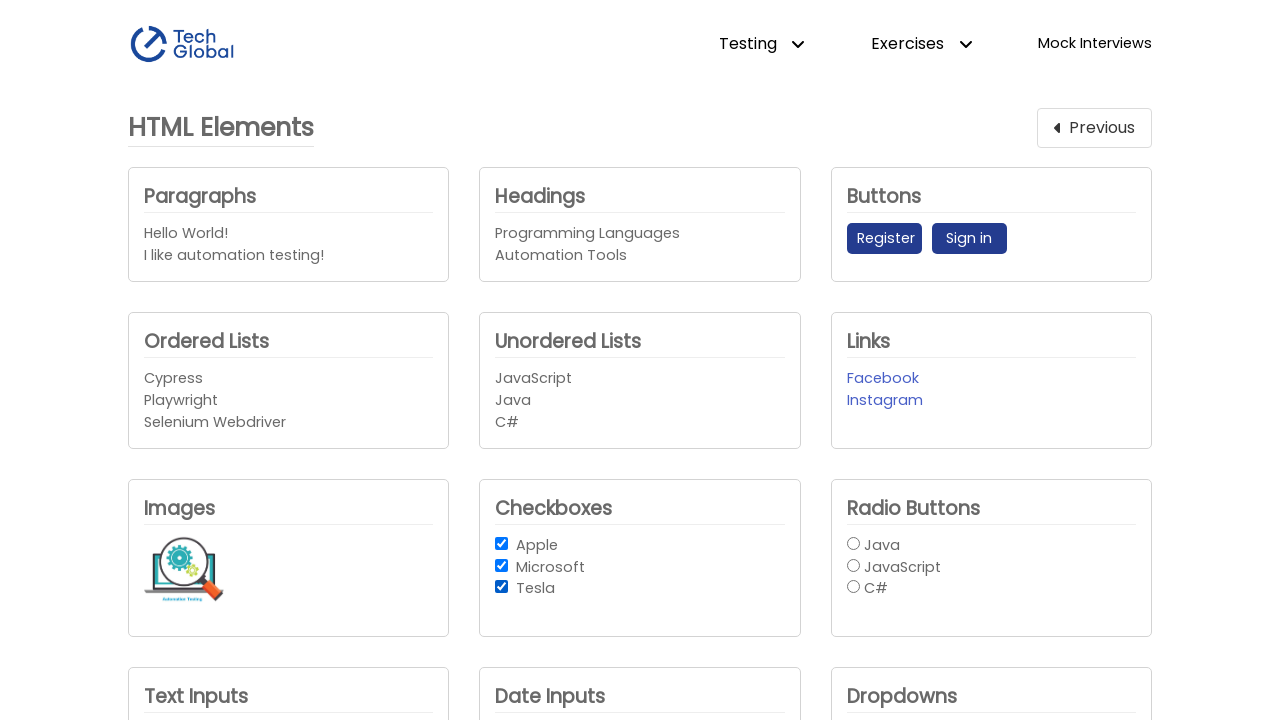